Opens a popup window from the main page and then closes all browser windows

Starting URL: http://omayo.blogspot.com/

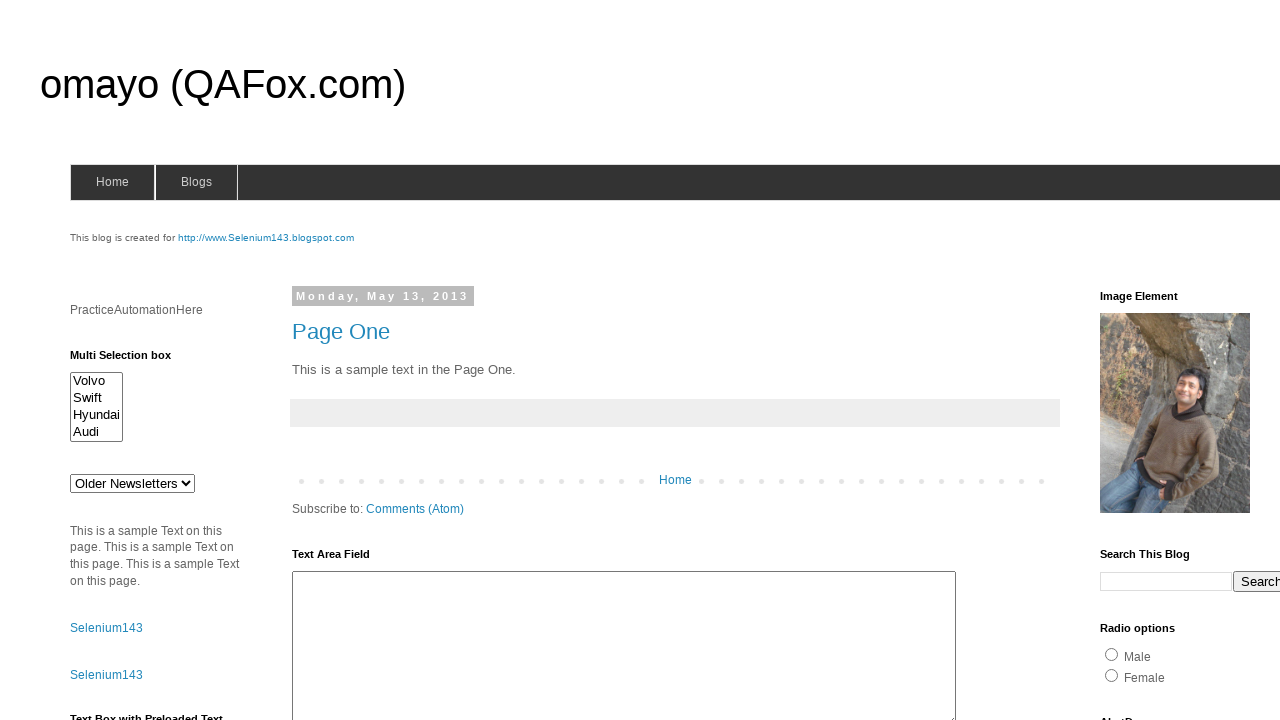

Clicked link to open popup window at (132, 360) on text=Open a popup window
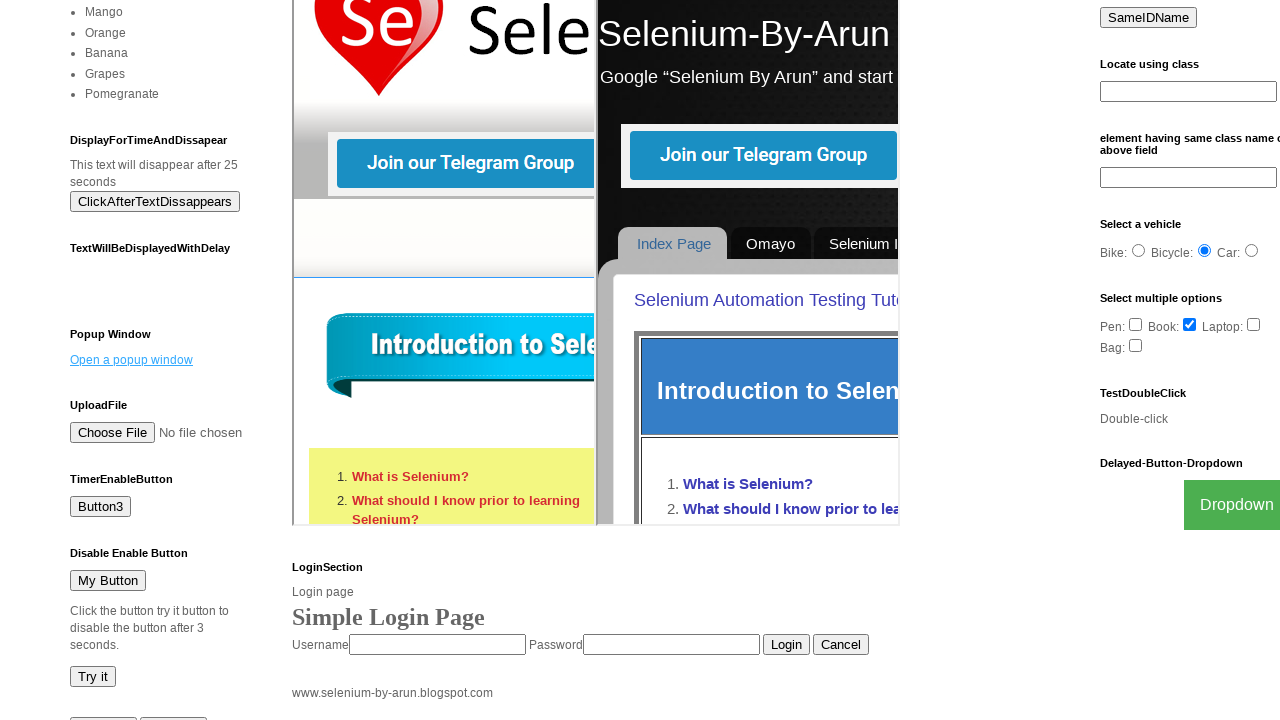

Waited for popup window to open
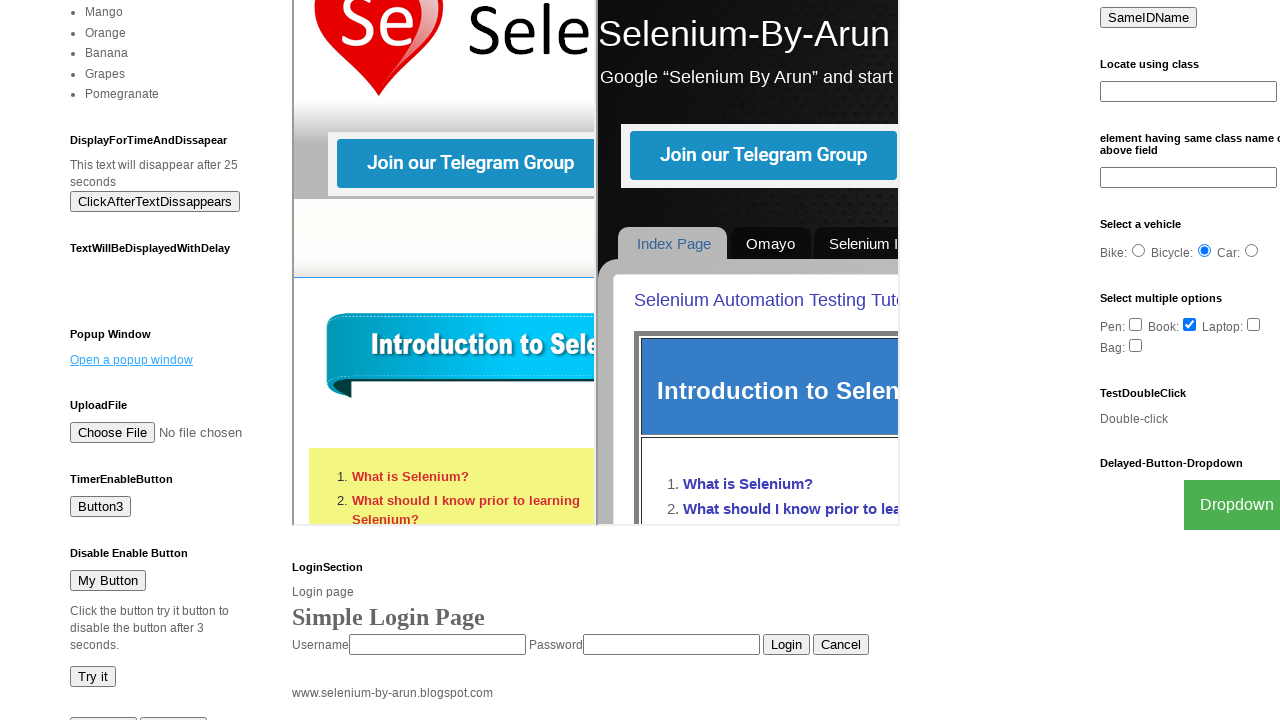

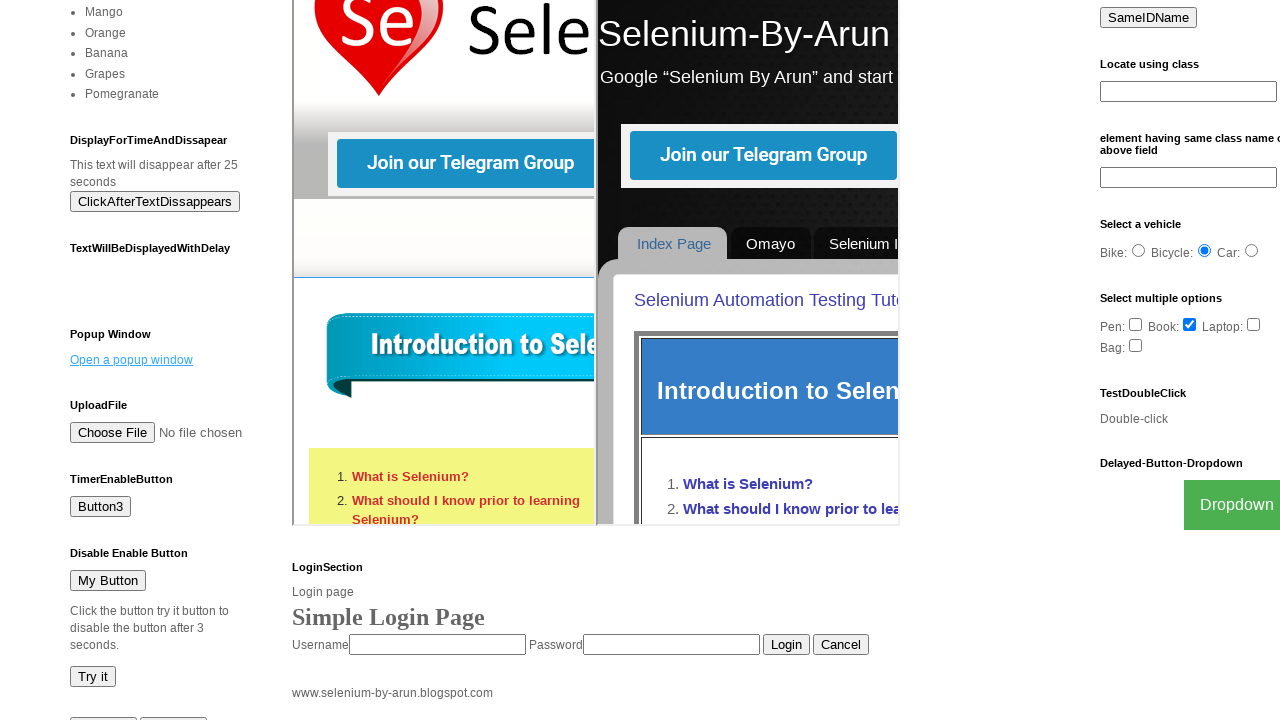